Tests navigation from the homepage to the Context Menu page by clicking on a link and verifying the page title is visible.

Starting URL: http://the-internet.herokuapp.com/

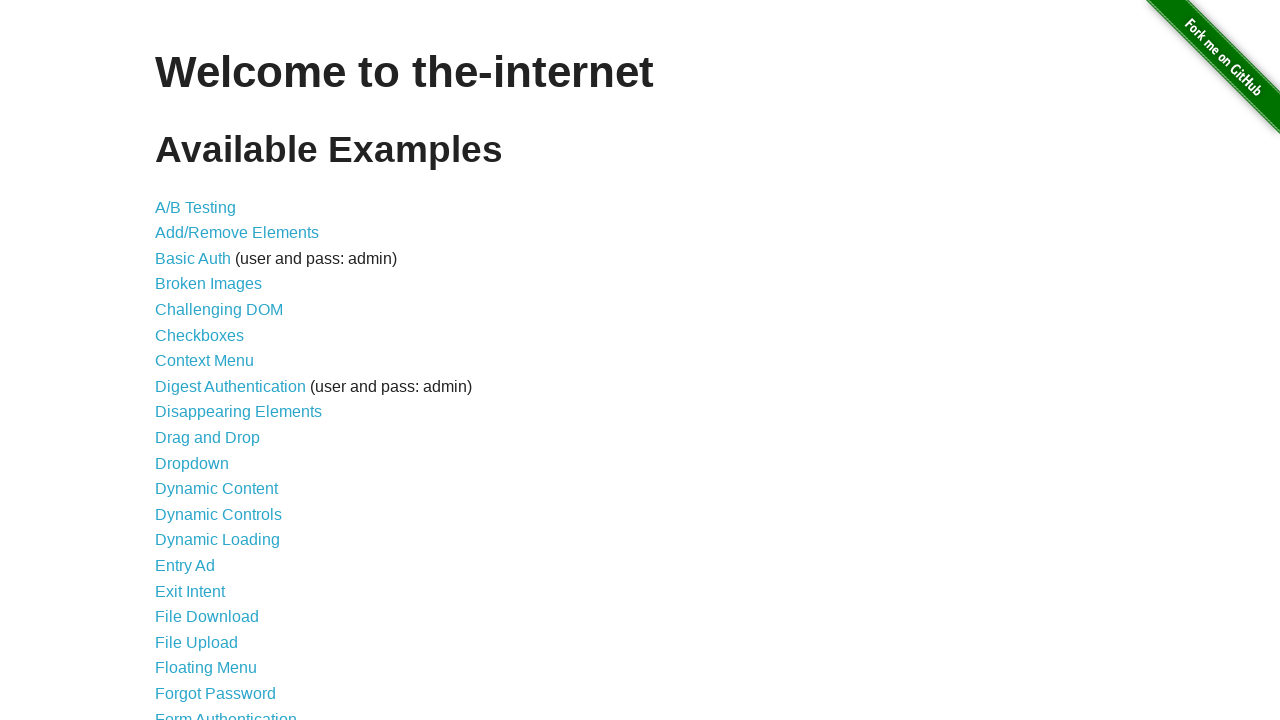

Clicked on the Context Menu link at (204, 361) on xpath=//a[text()='Context Menu']
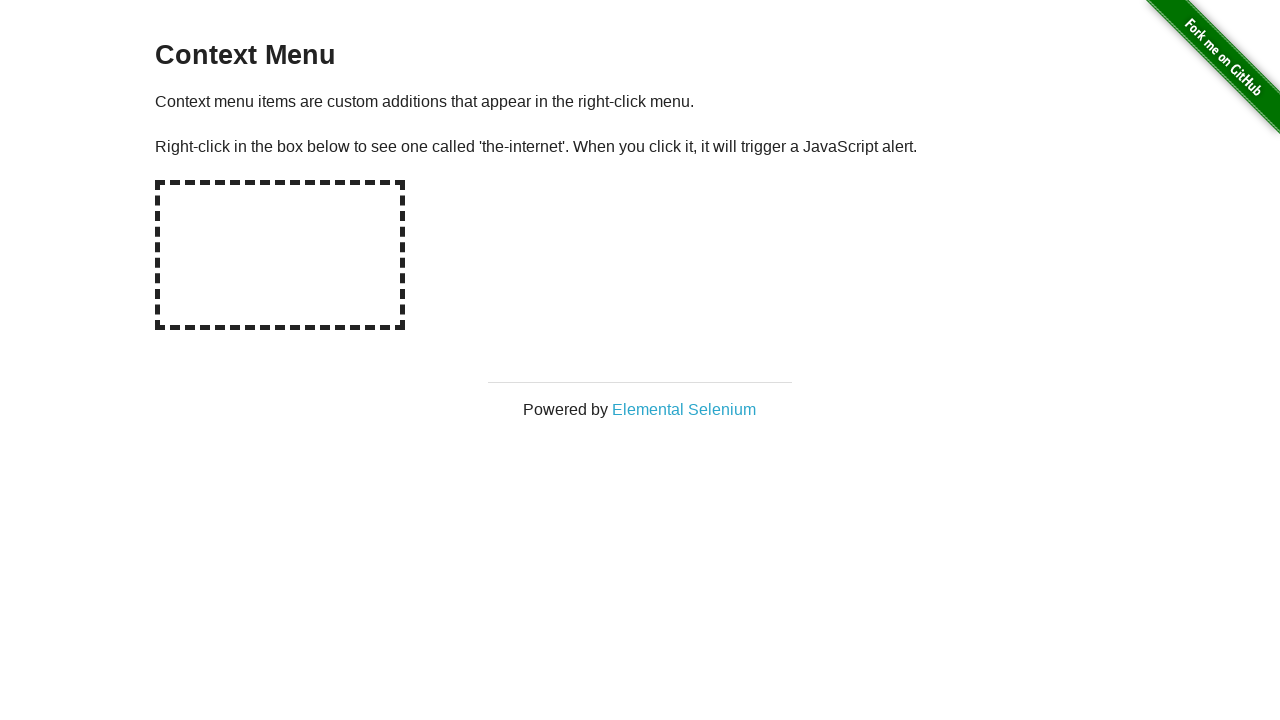

Waited for Context Menu page title to load
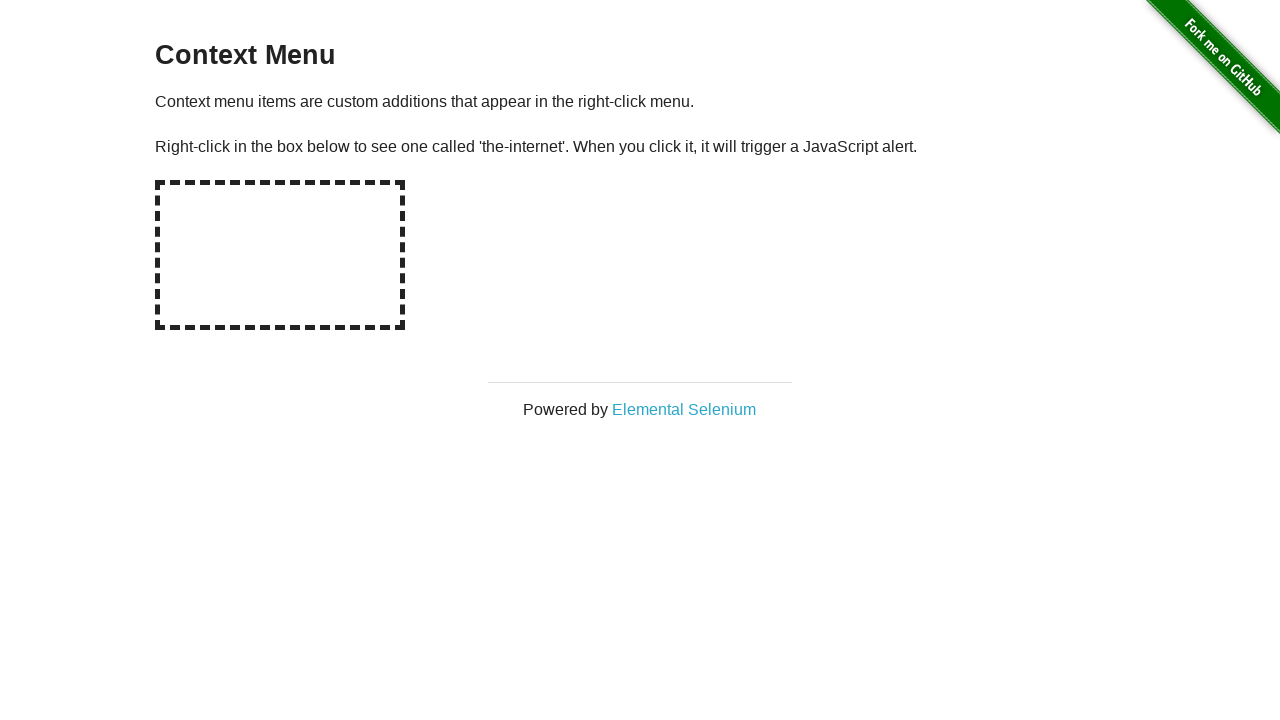

Checked if Context Menu page title is visible
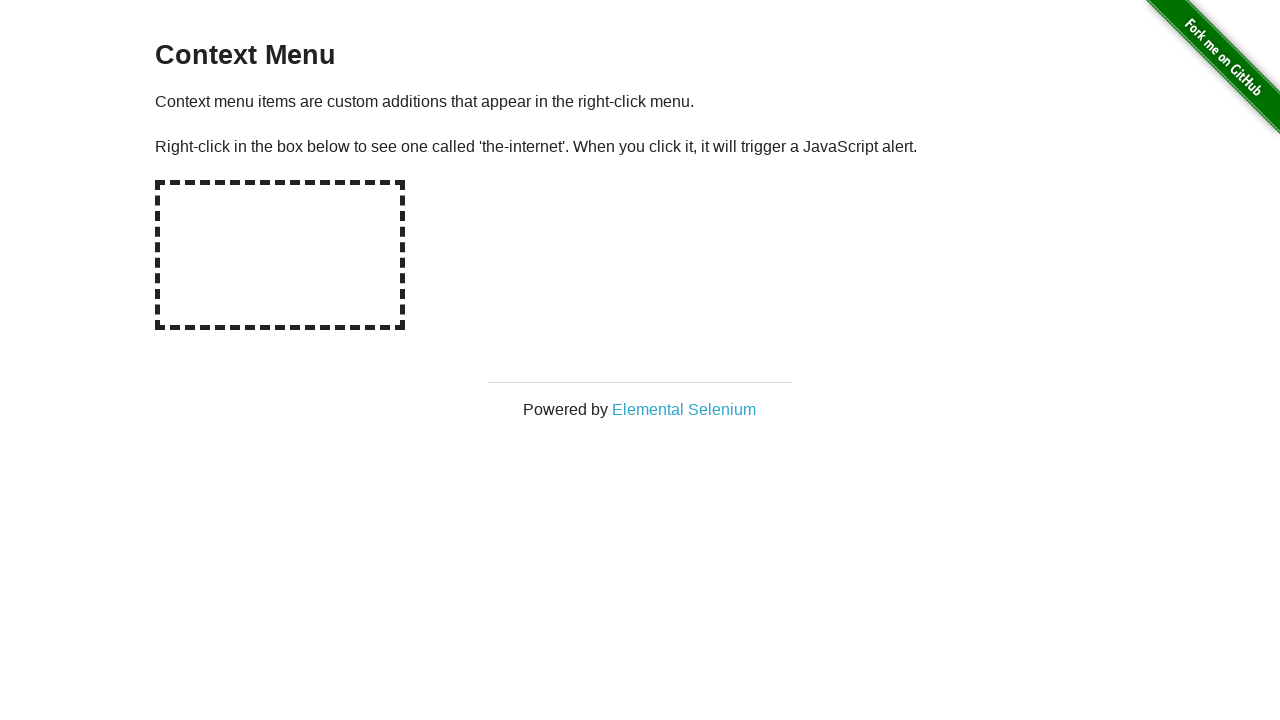

Assertion passed: Context Menu page title is visible
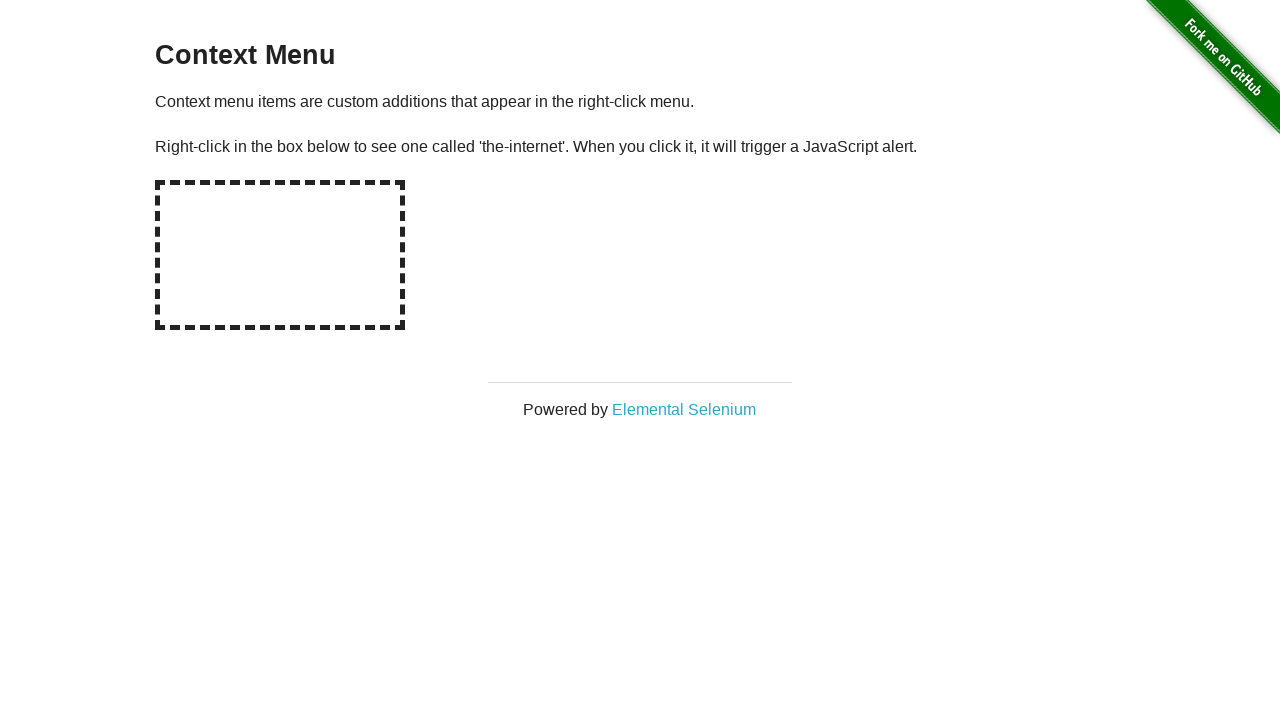

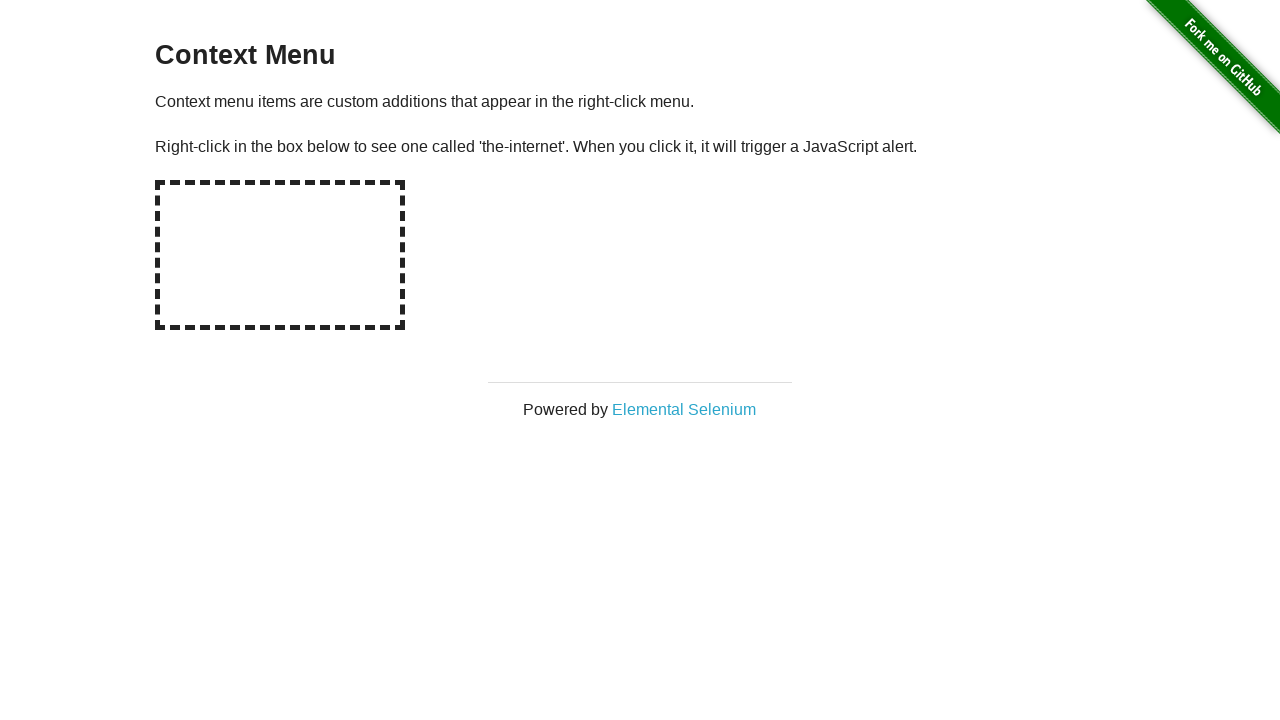